Tests hover functionality by moving mouse over each avatar element on the page to trigger hover effects

Starting URL: https://the-internet.herokuapp.com/hovers

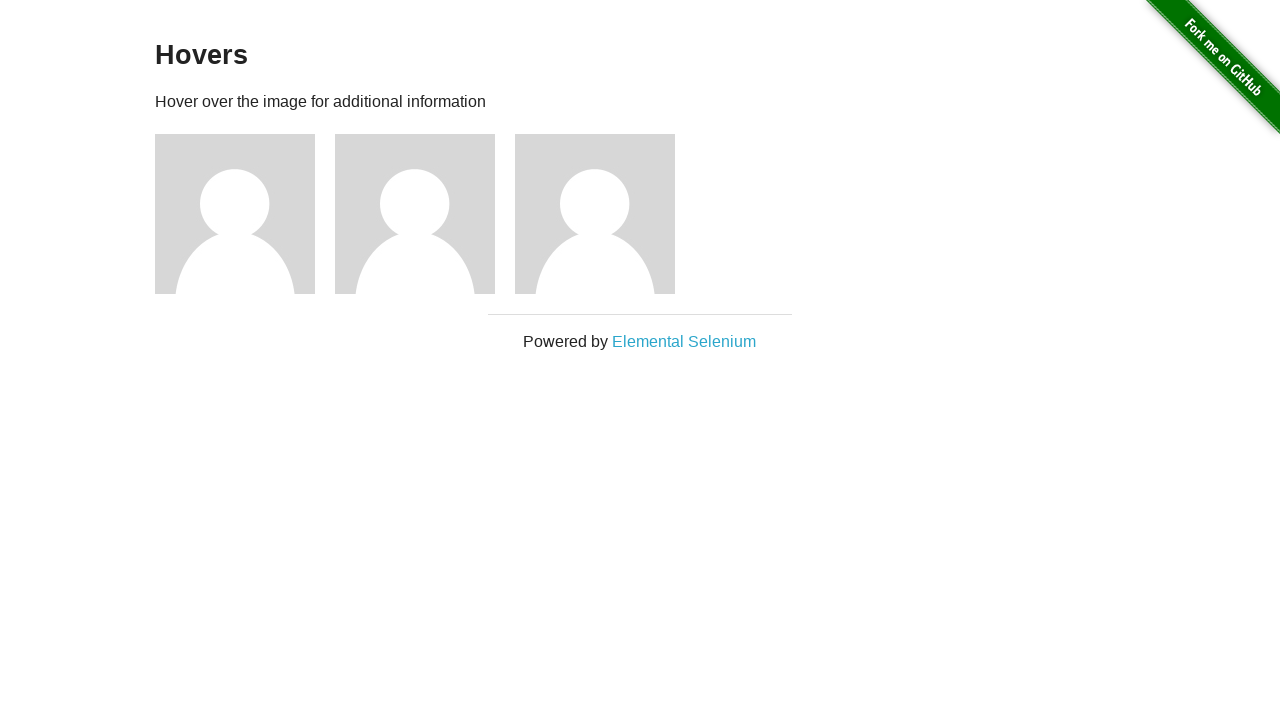

Navigated to hovers page
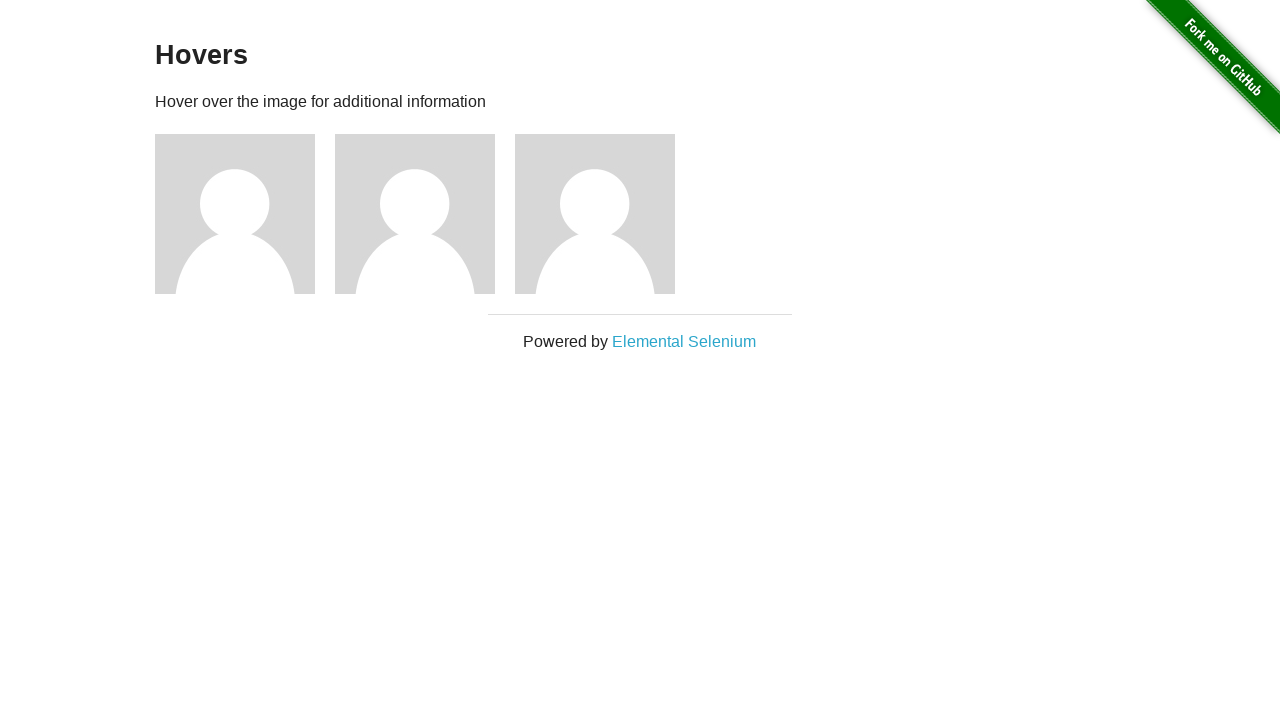

Located all avatar elements on the page
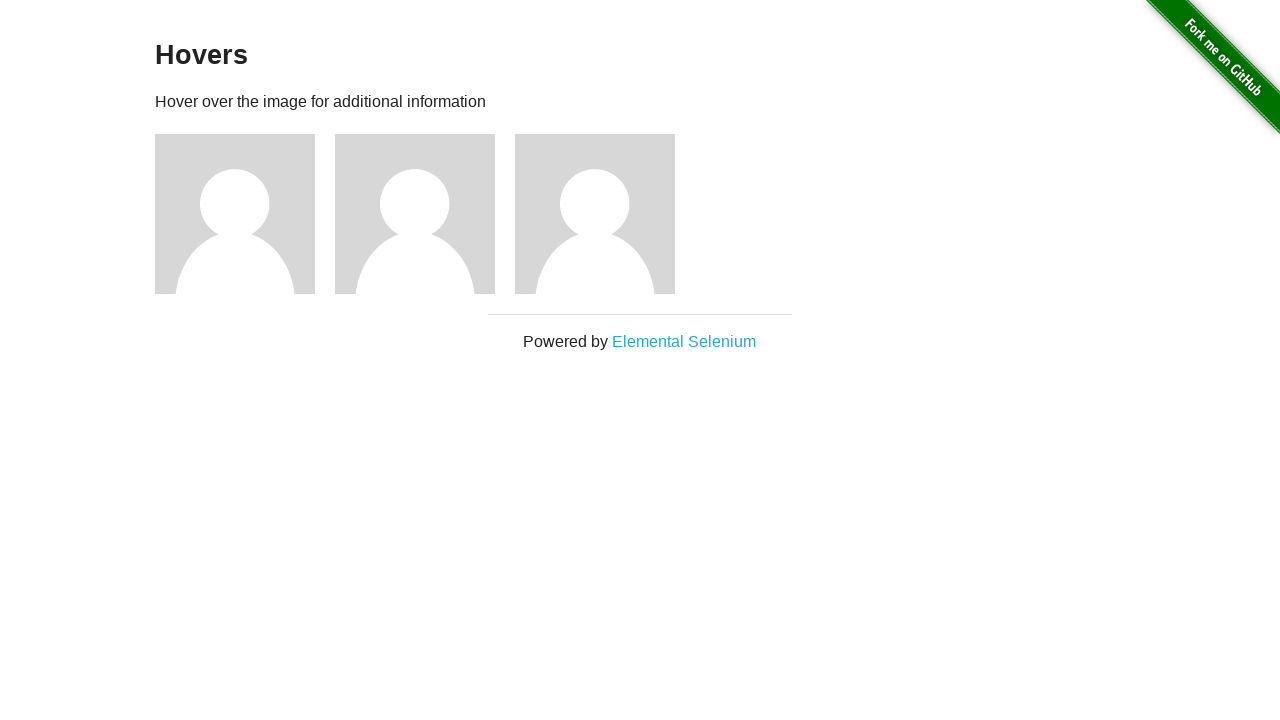

Hovered over an avatar element to trigger hover effects at (245, 214) on div.figure >> nth=0
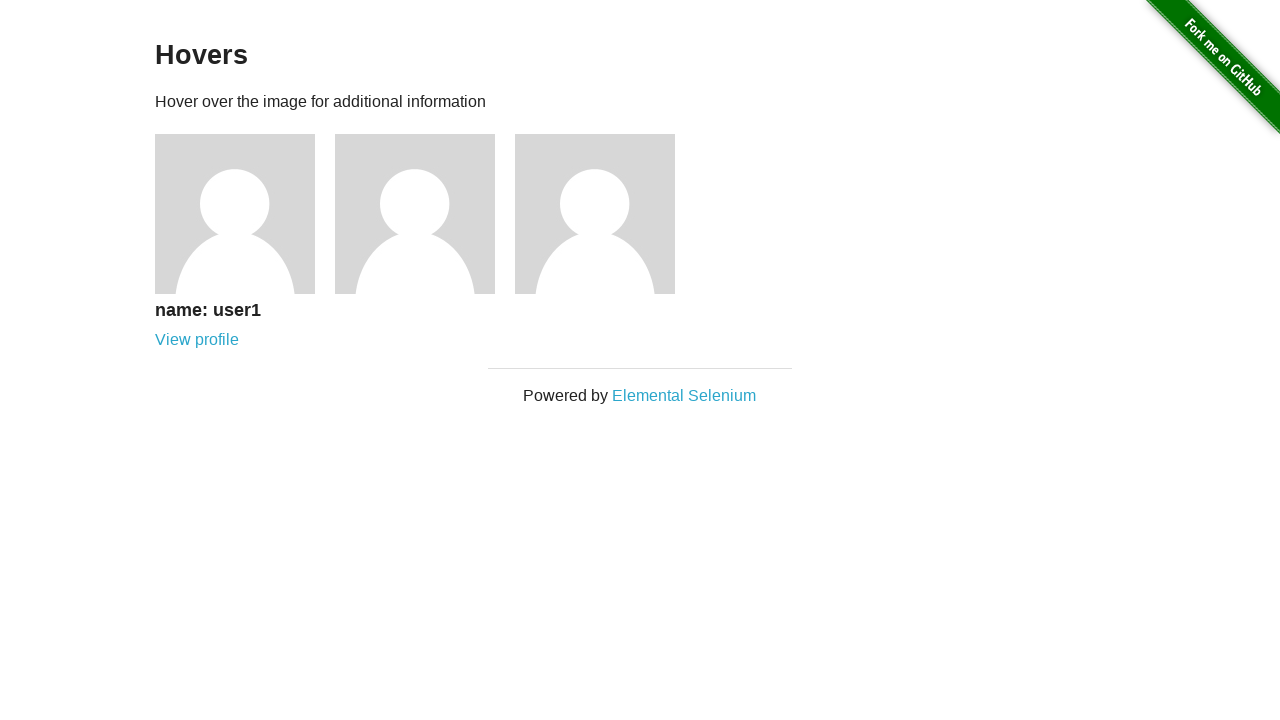

Waited for hover effect to display
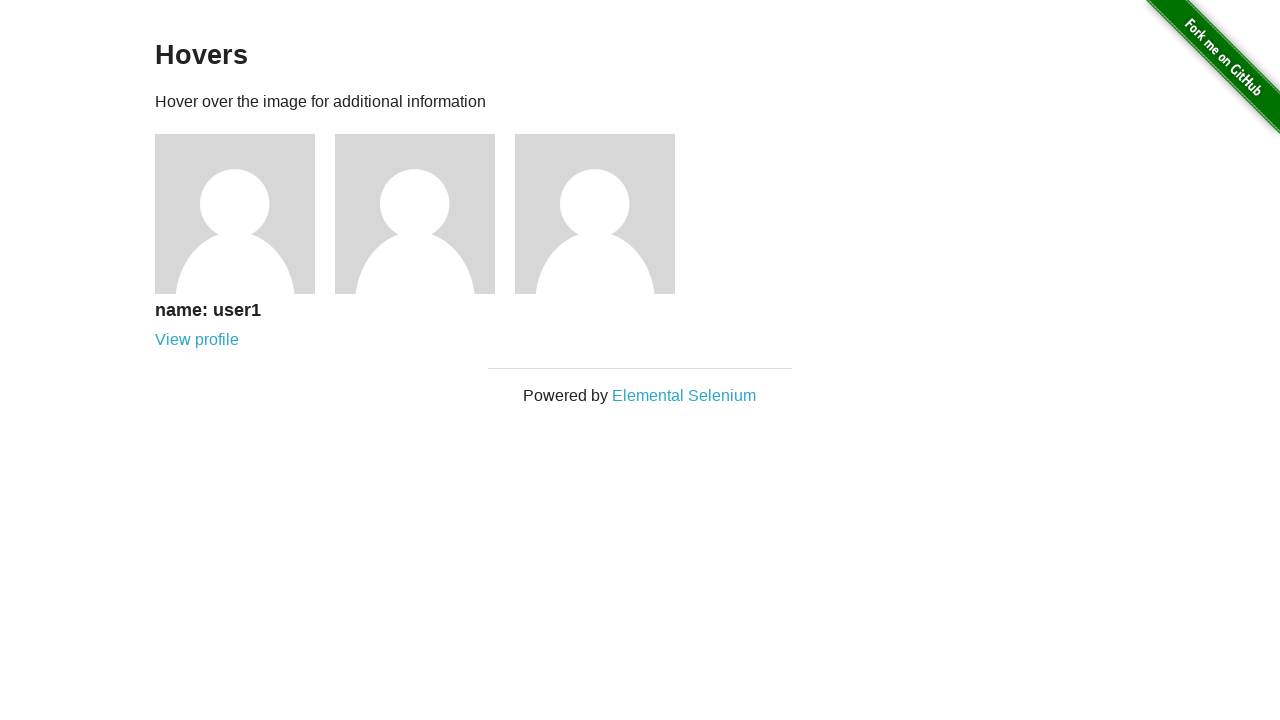

Hovered over an avatar element to trigger hover effects at (425, 214) on div.figure >> nth=1
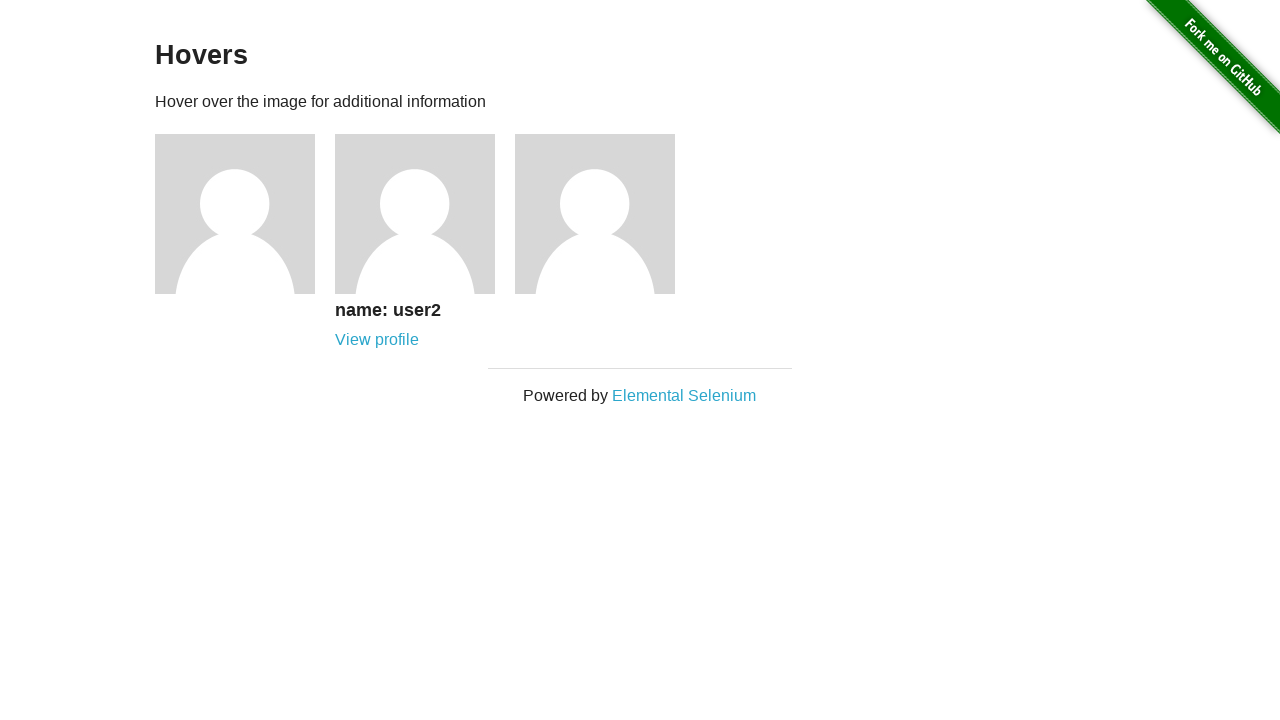

Waited for hover effect to display
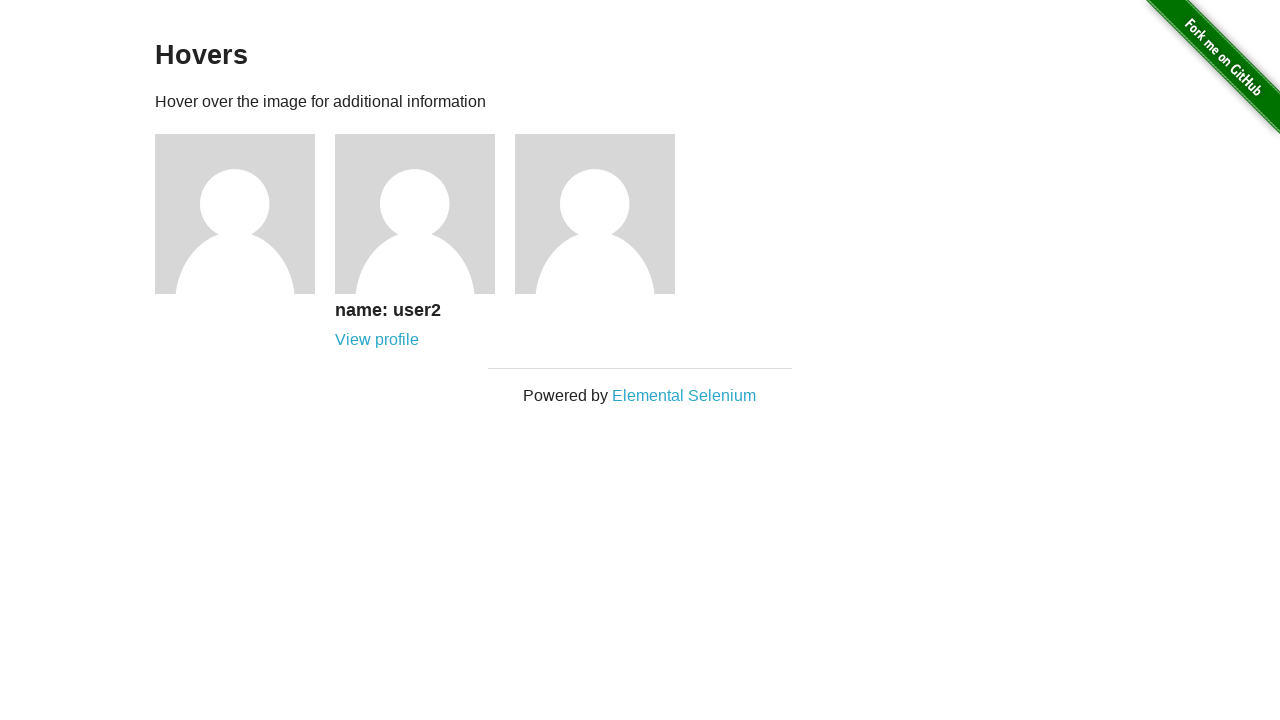

Hovered over an avatar element to trigger hover effects at (605, 214) on div.figure >> nth=2
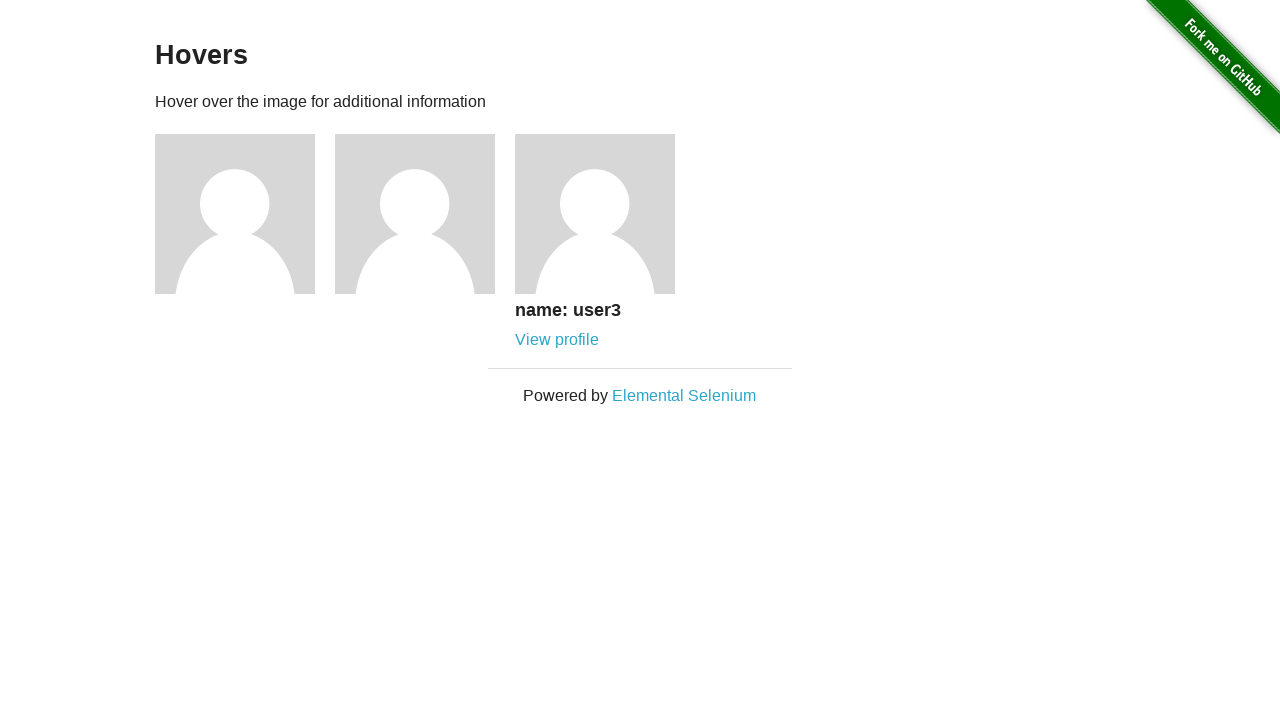

Waited for hover effect to display
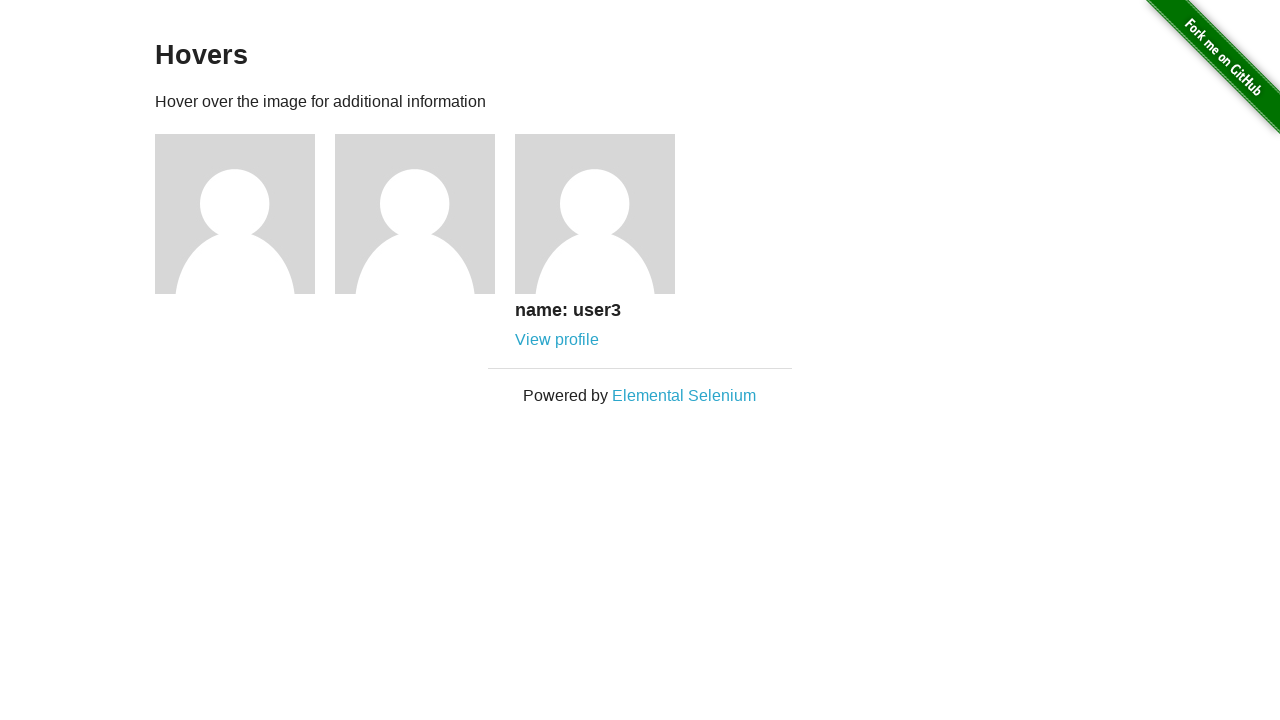

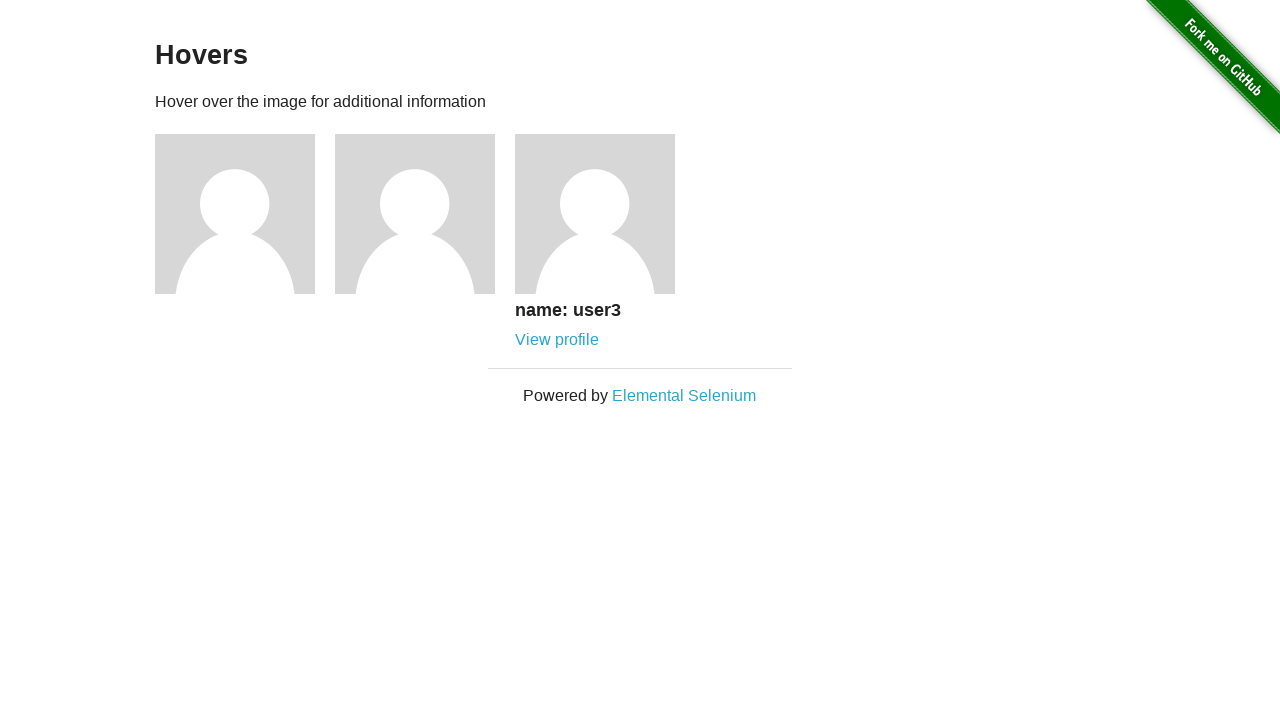